Tests JavaScript confirm dialog by clicking confirm button, accepting it, and verifying the confirmation message

Starting URL: http://practice.cydeo.com/javascript_alerts

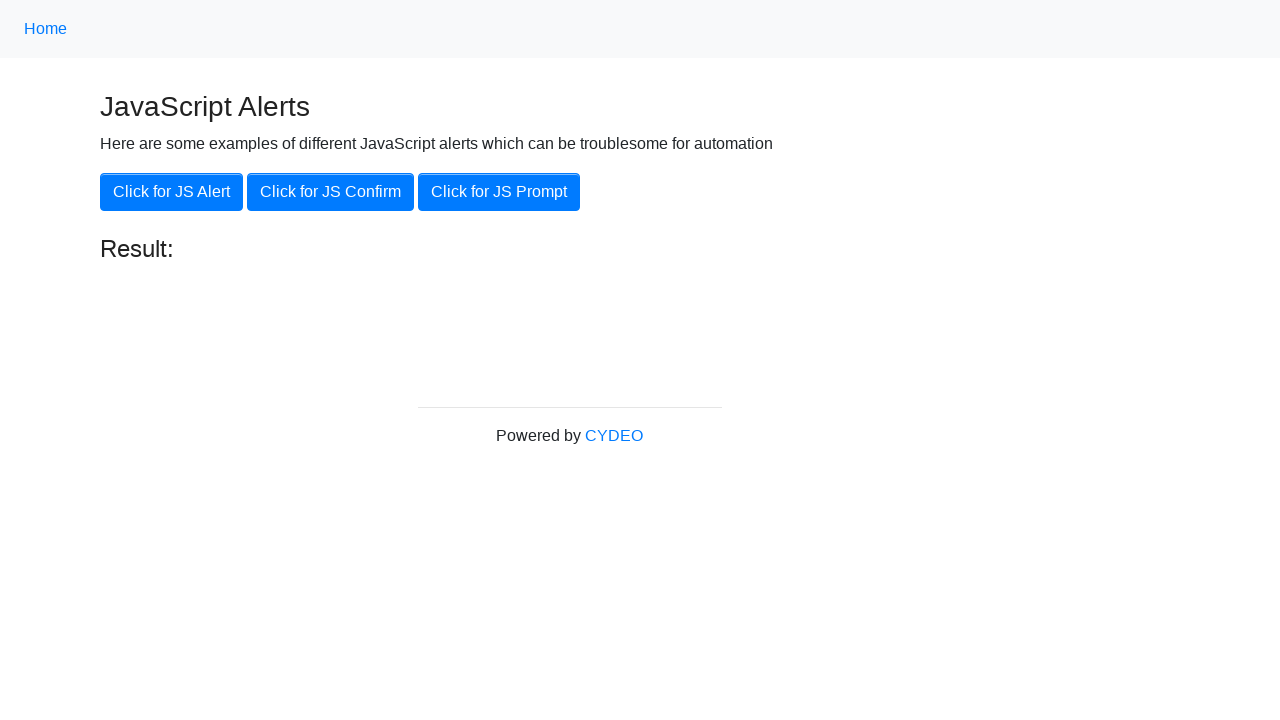

Navigated to JavaScript alerts practice page
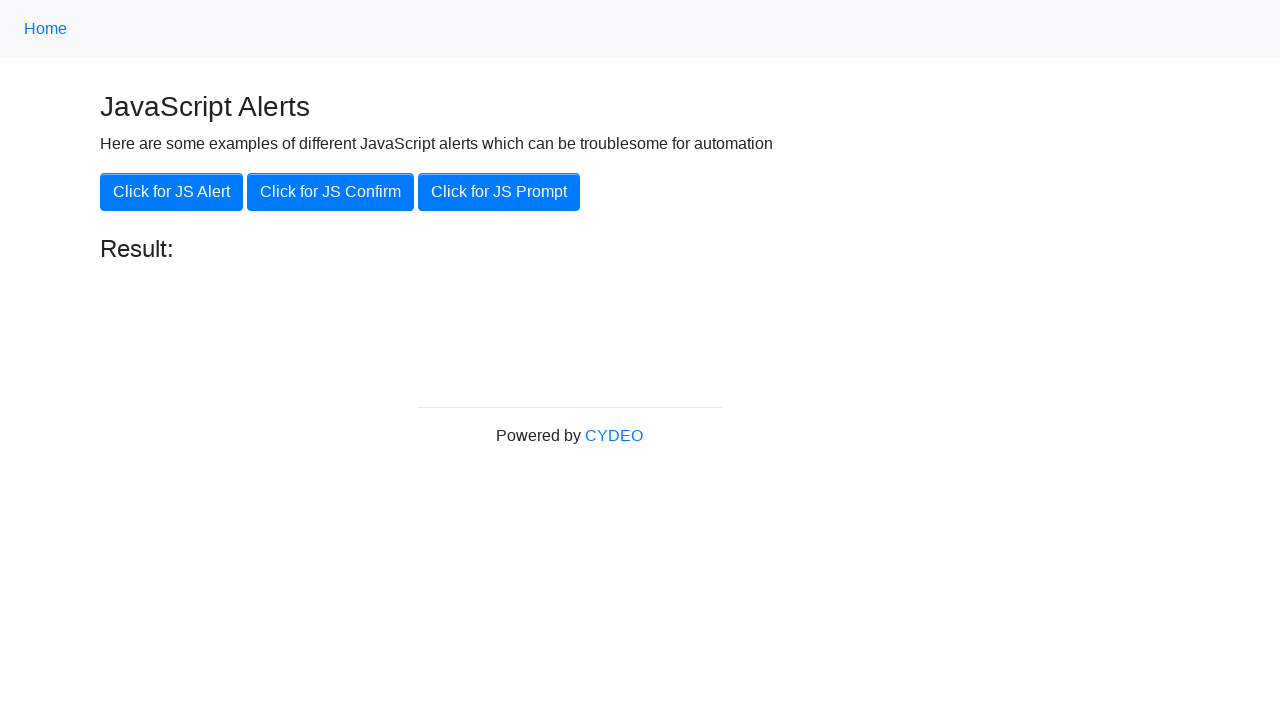

Clicked the JS Confirm button at (330, 192) on xpath=//button[.='Click for JS Confirm']
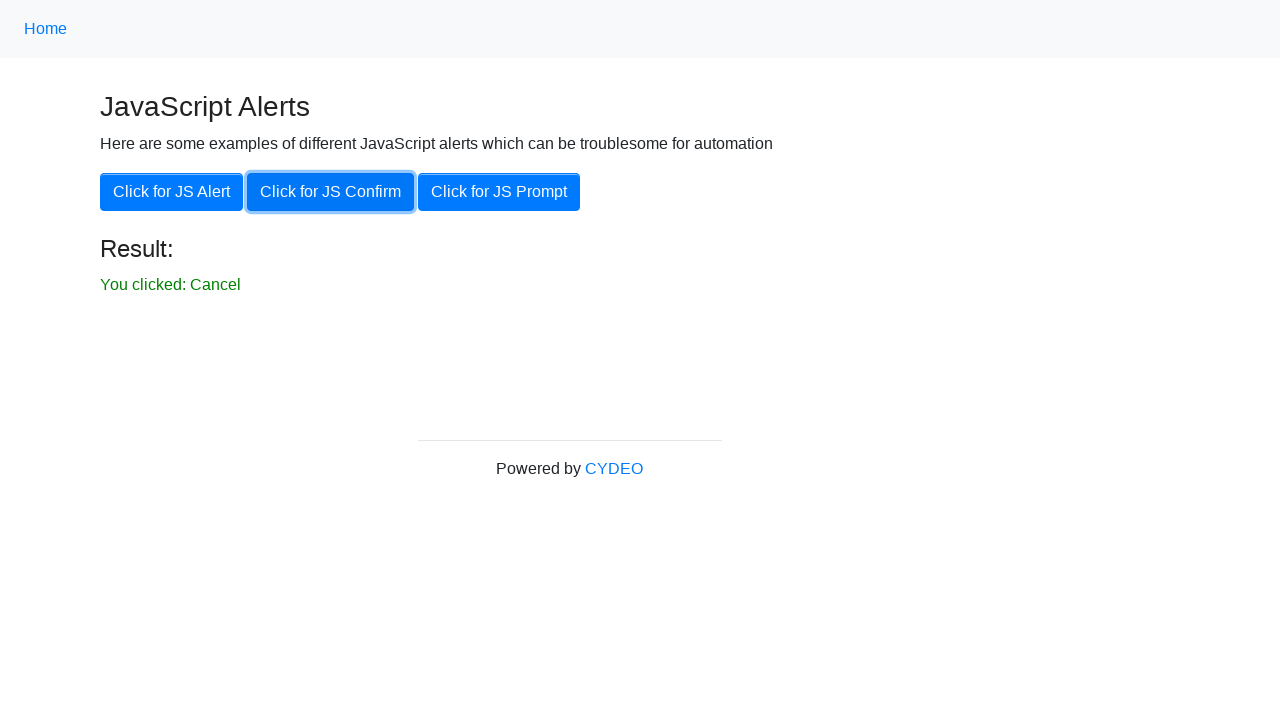

Set up dialog handler to accept confirmation
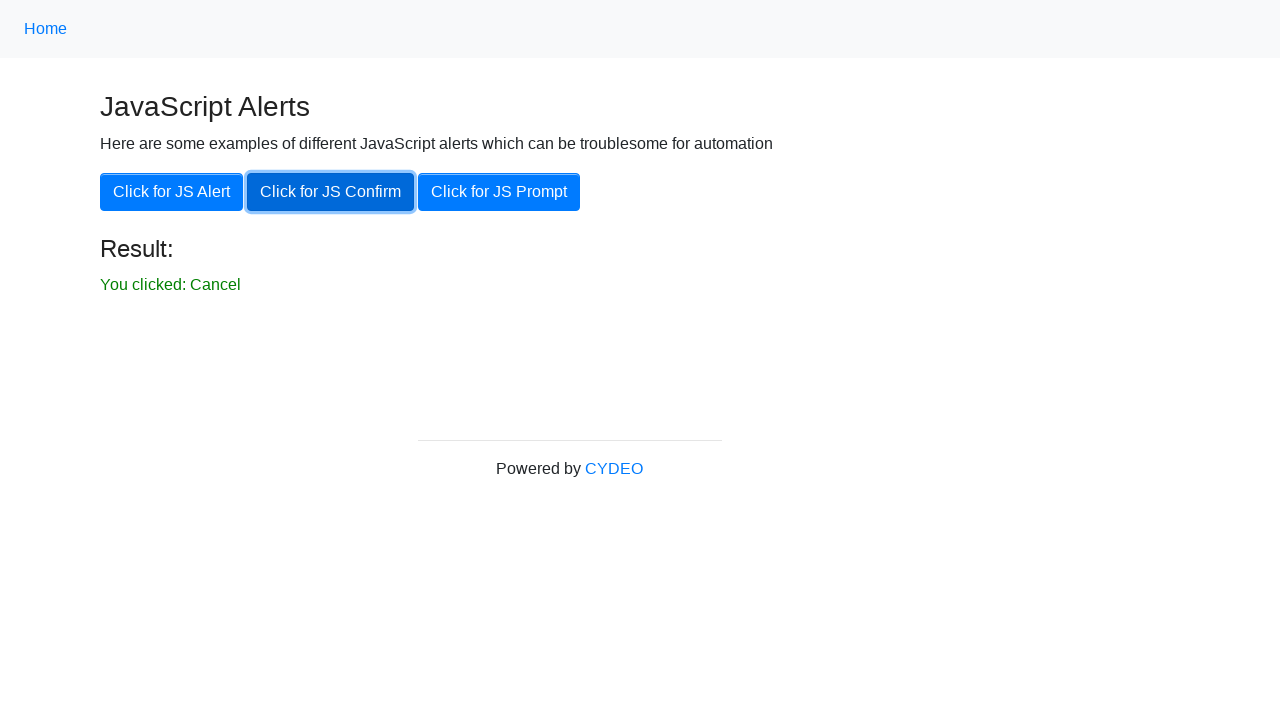

Clicked the JS Confirm button again to trigger dialog at (330, 192) on xpath=//button[.='Click for JS Confirm']
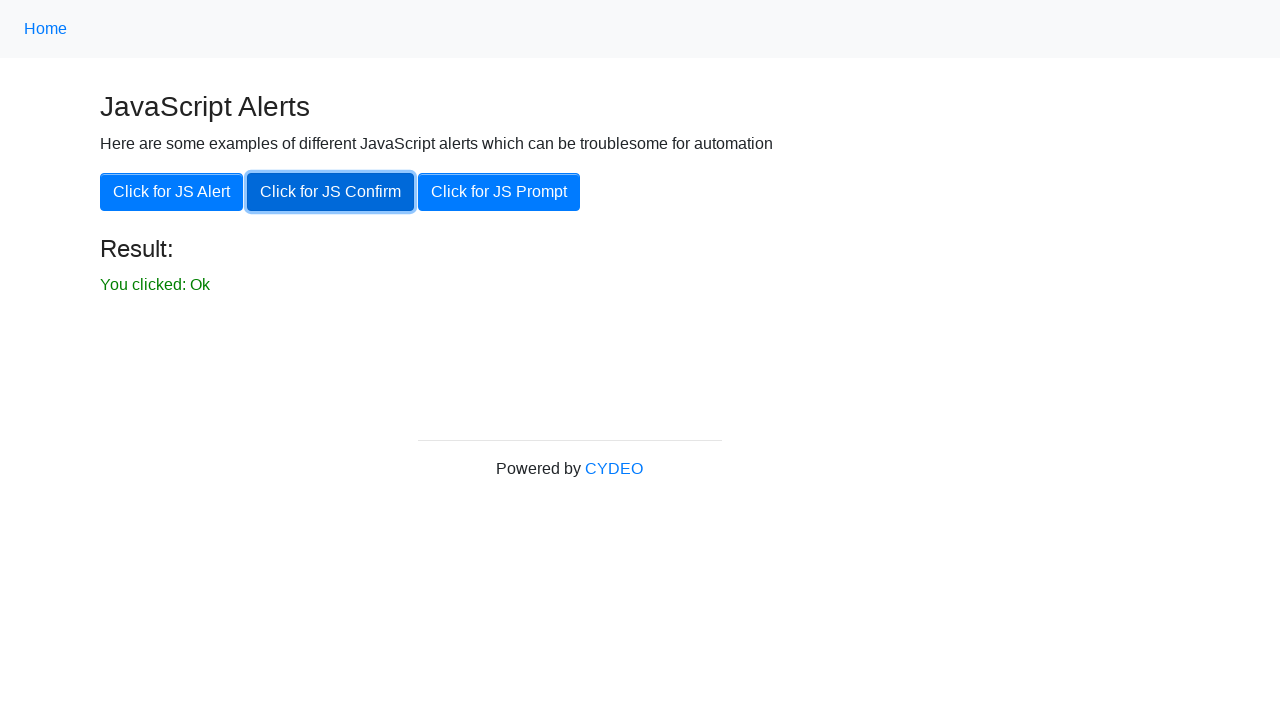

Waited for confirmation result message to appear
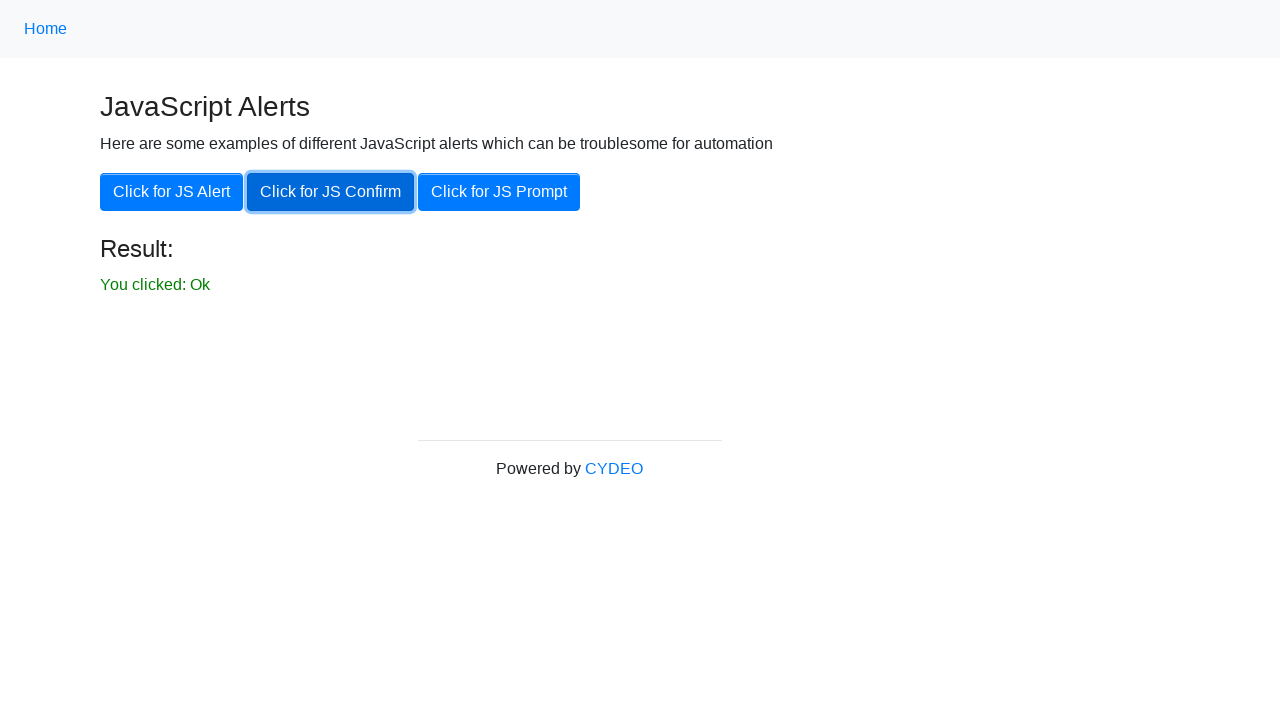

Retrieved confirmation result message text
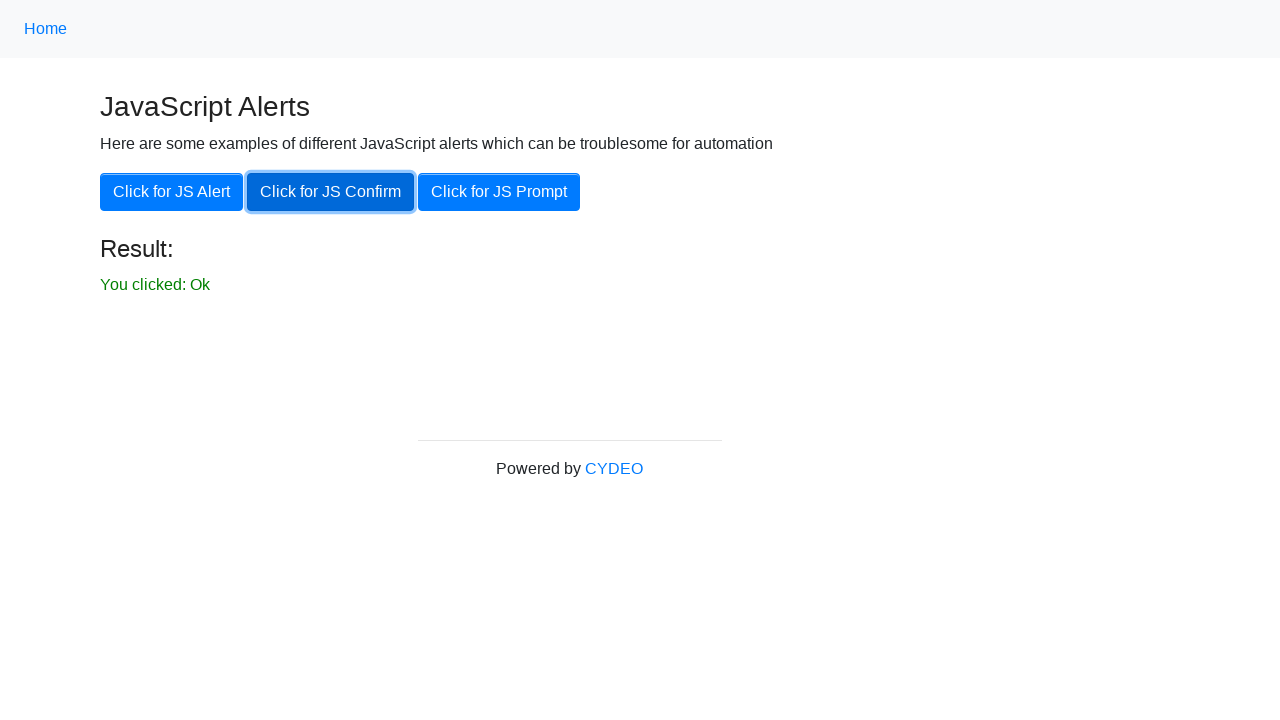

Verified that confirmation message contains 'You clicked: Ok'
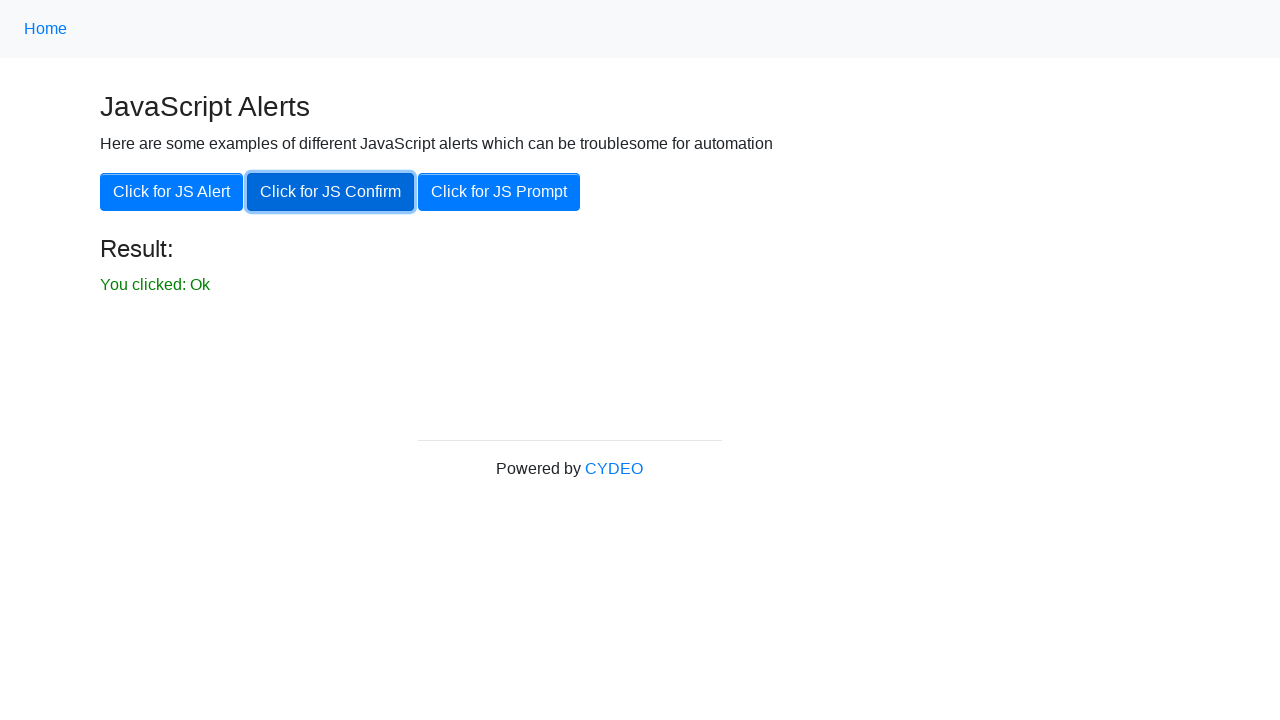

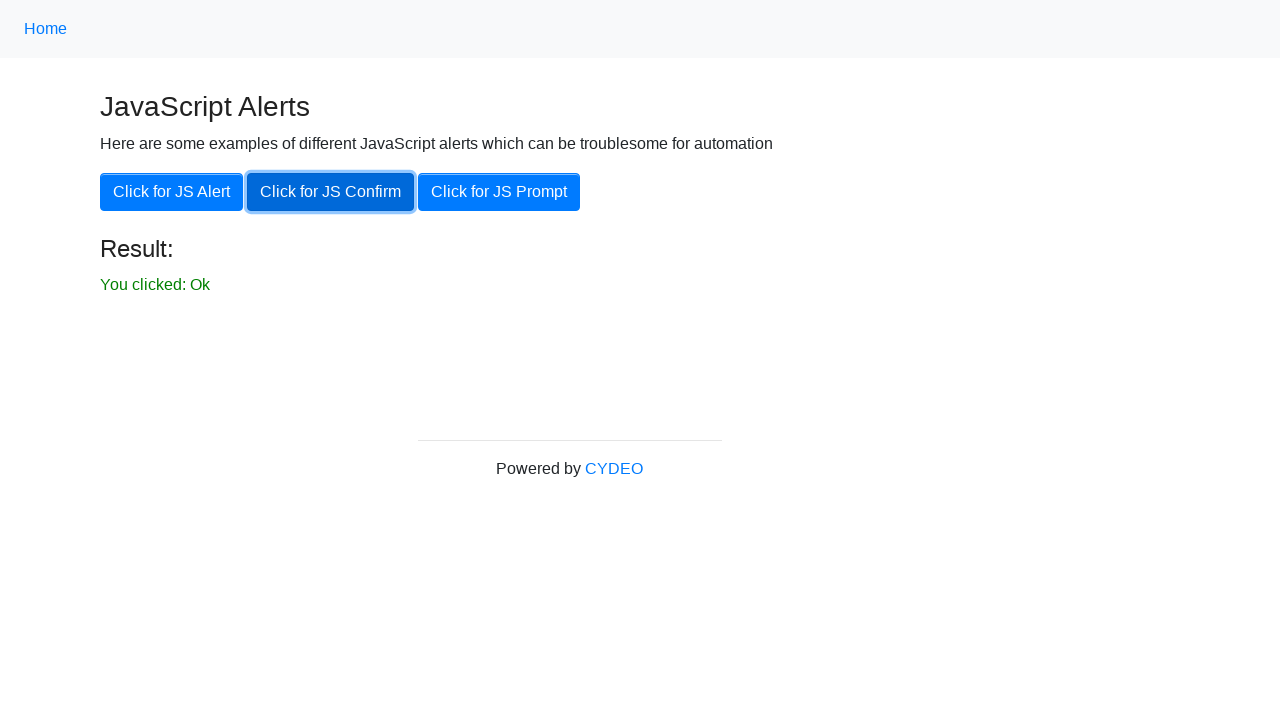